Tests hover functionality by hovering over the first avatar on the page and verifying that additional user information (caption) becomes visible.

Starting URL: http://the-internet.herokuapp.com/hovers

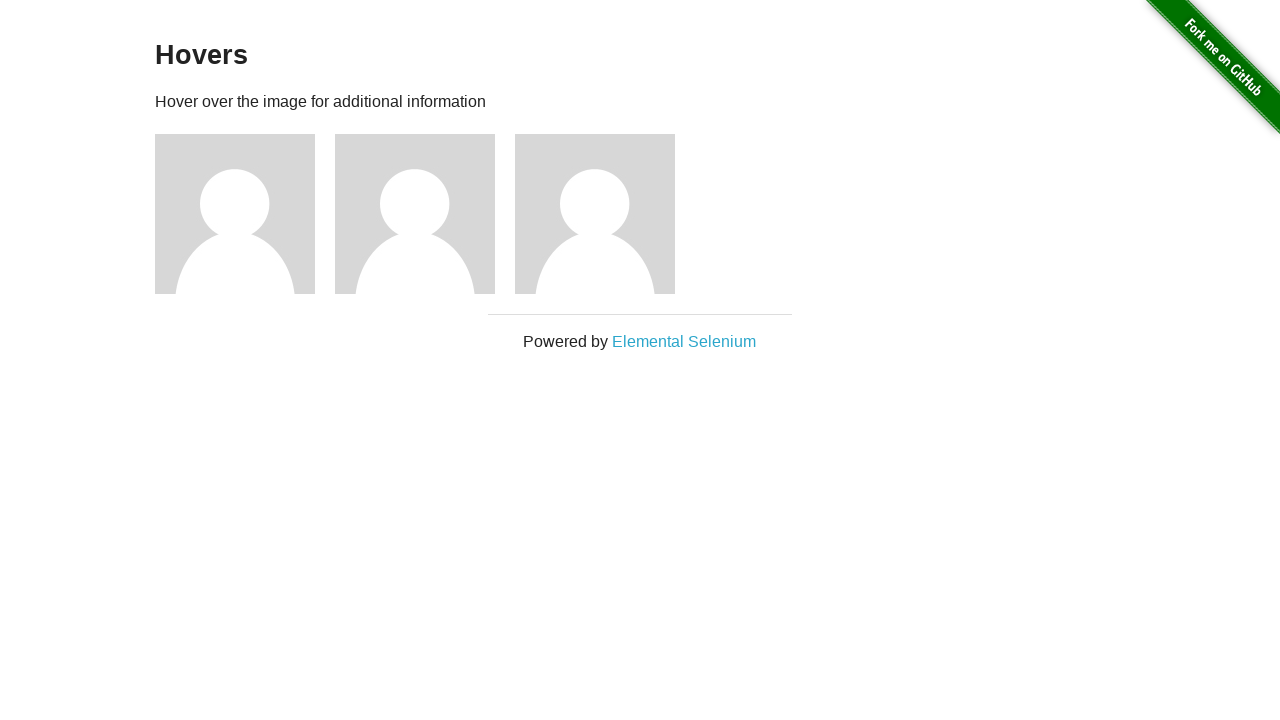

Hovered over the first avatar element at (245, 214) on .figure >> nth=0
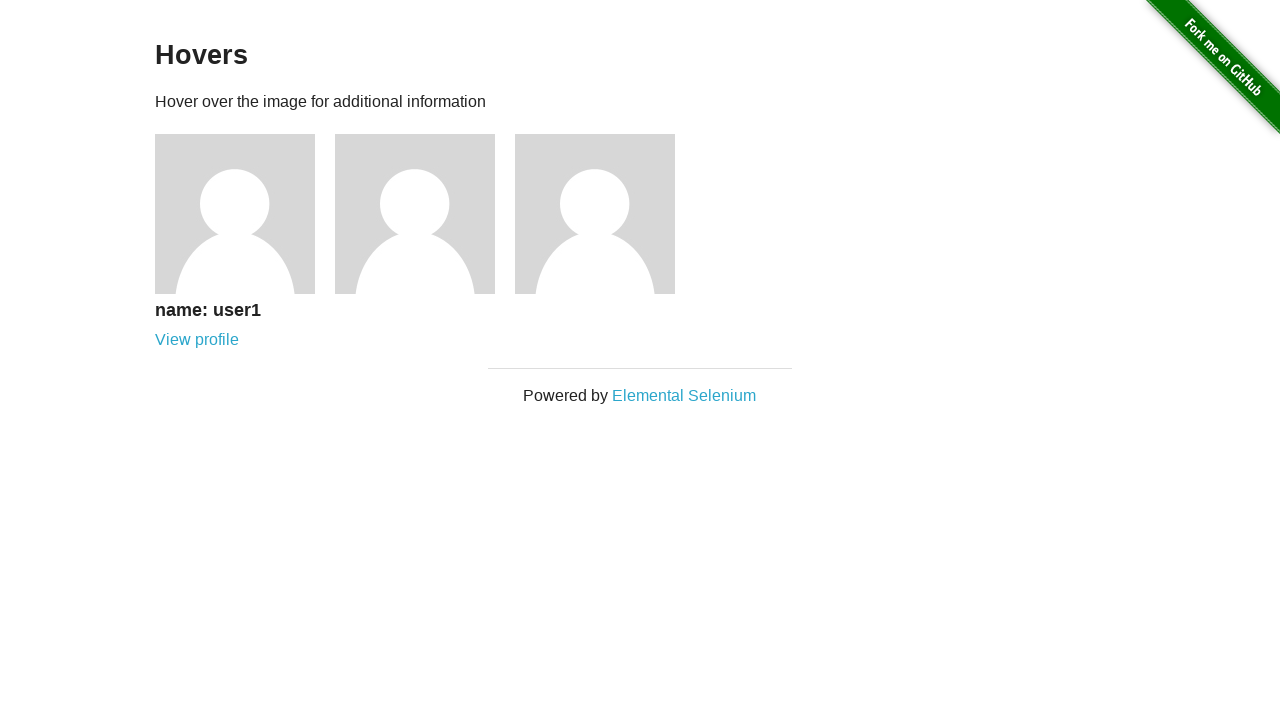

Waited for caption to become visible
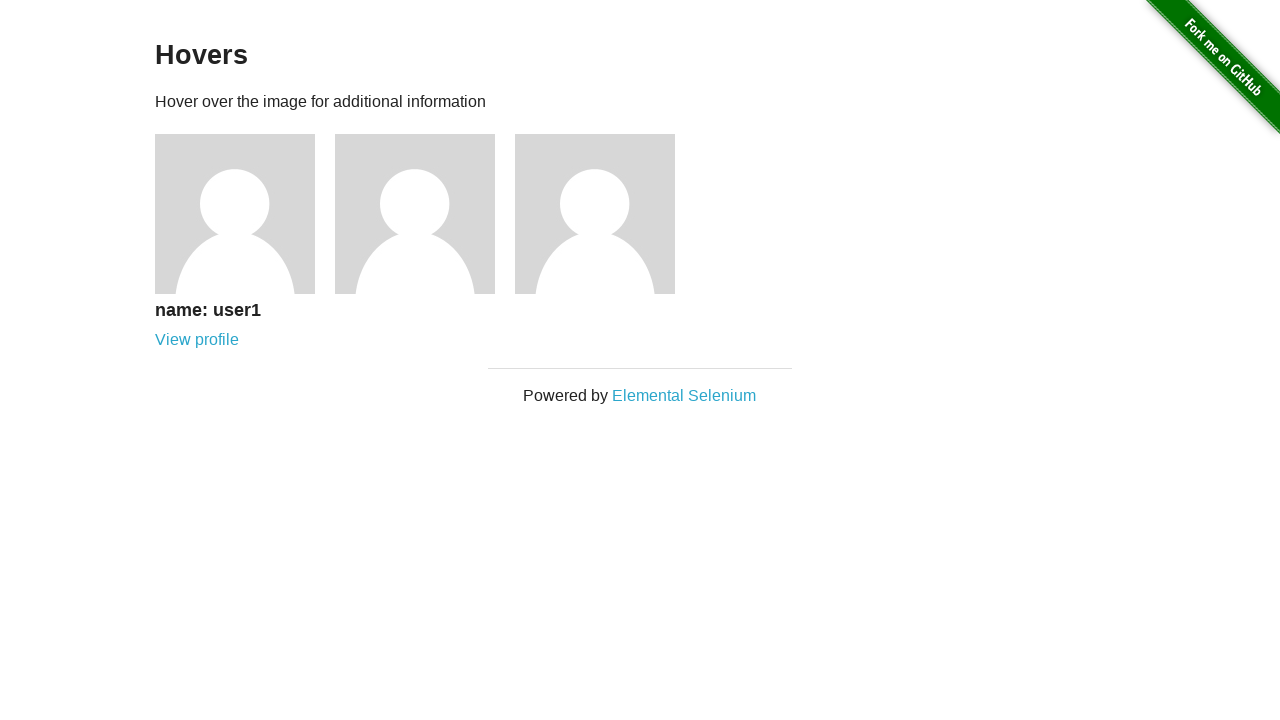

Verified that the caption is visible
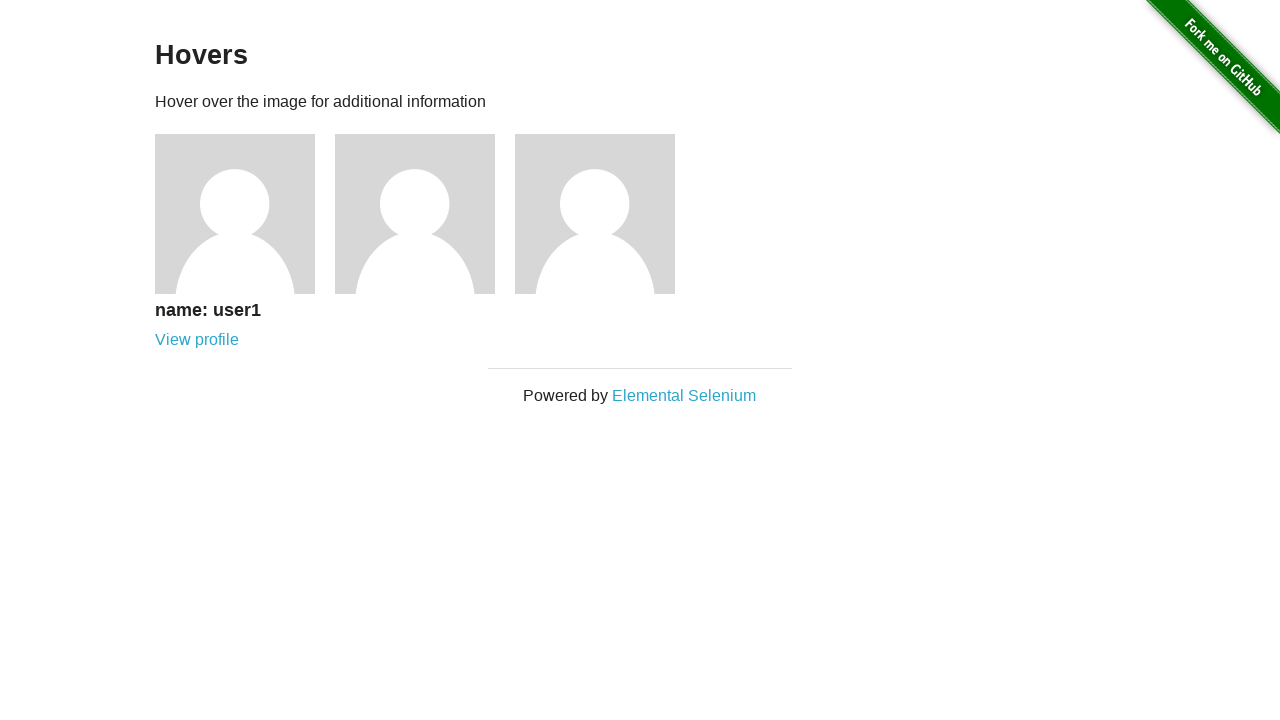

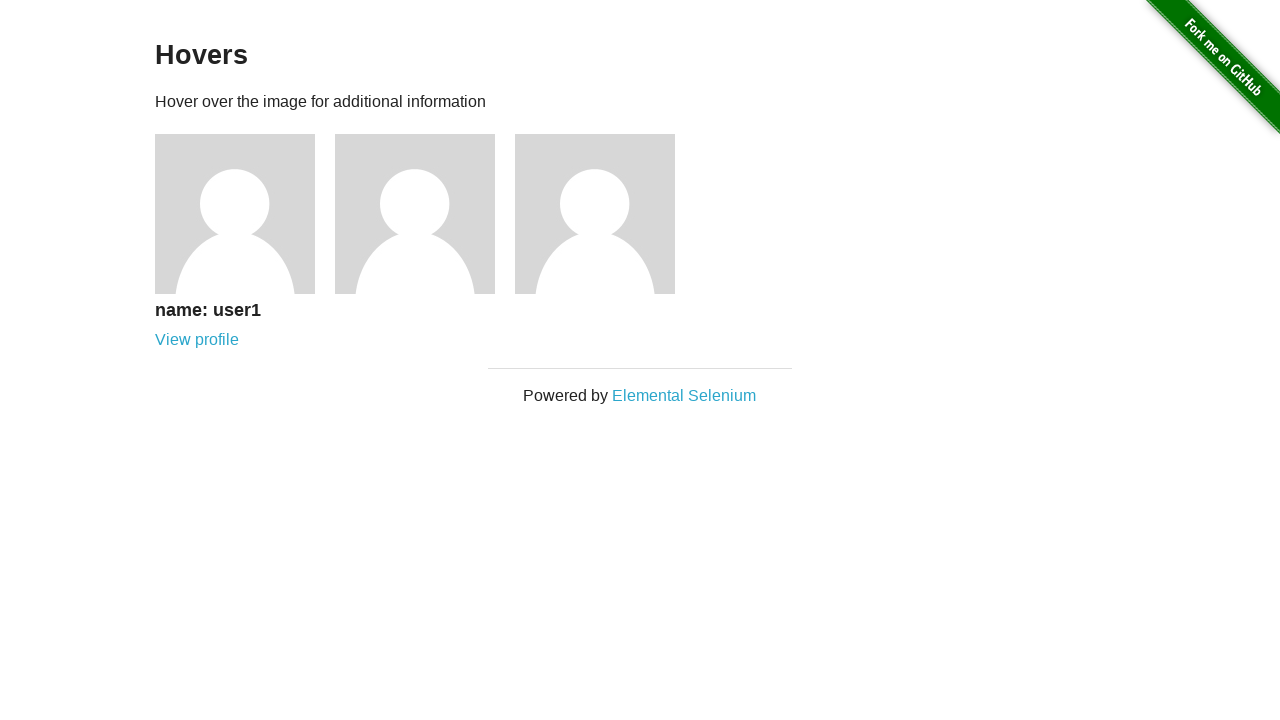